Tests clicking a link on a blog page using partial link text matching for text containing "Open"

Starting URL: http://omayo.blogspot.com/

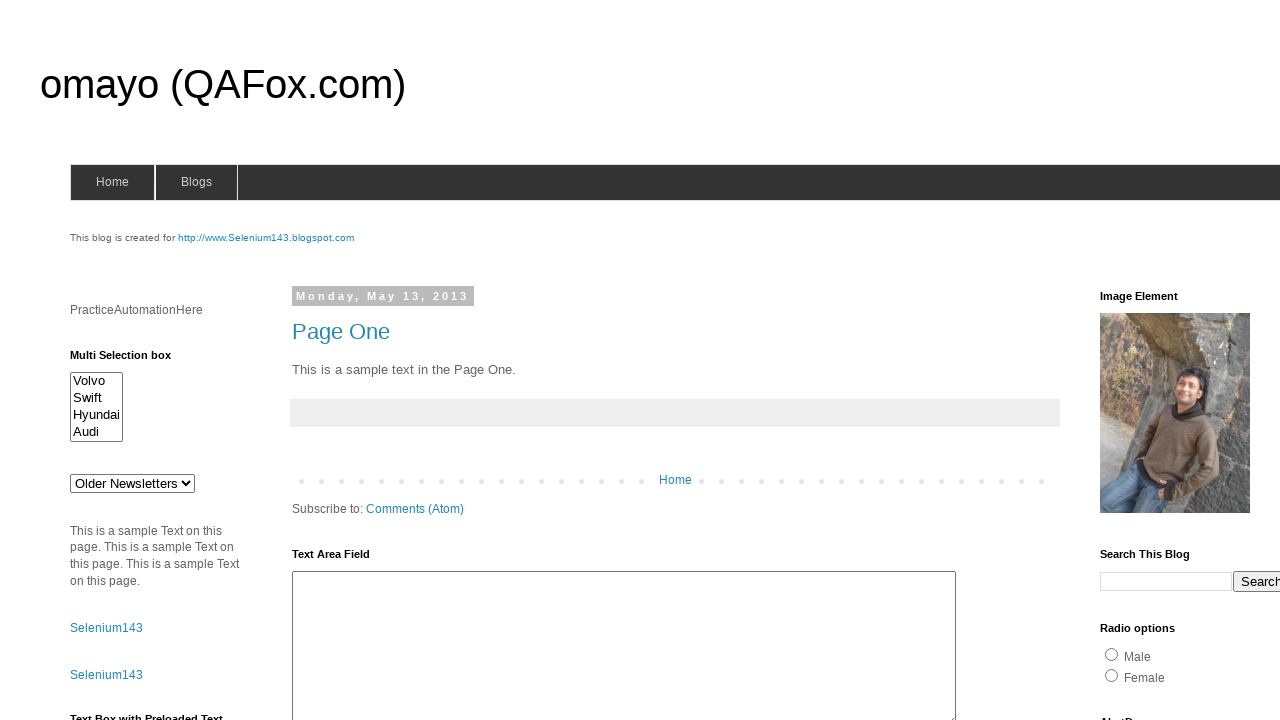

Clicked link containing 'Open' text using partial link text matching at (132, 360) on a:text('Open')
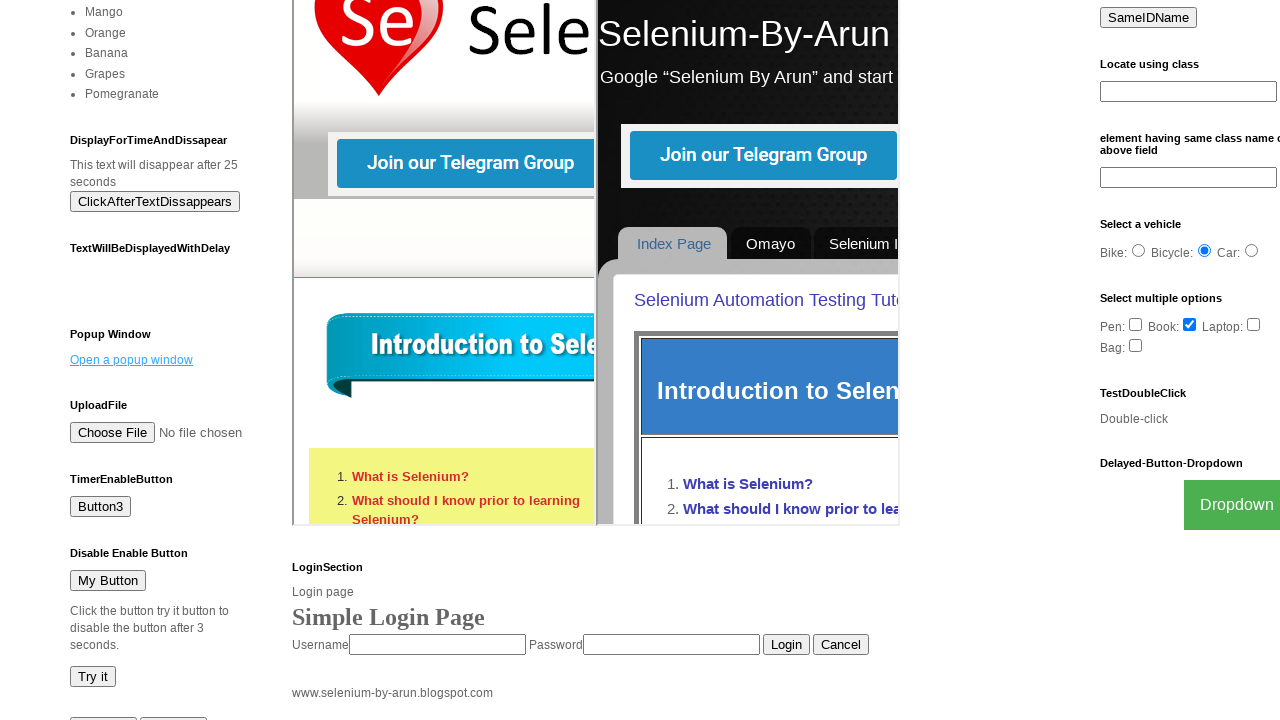

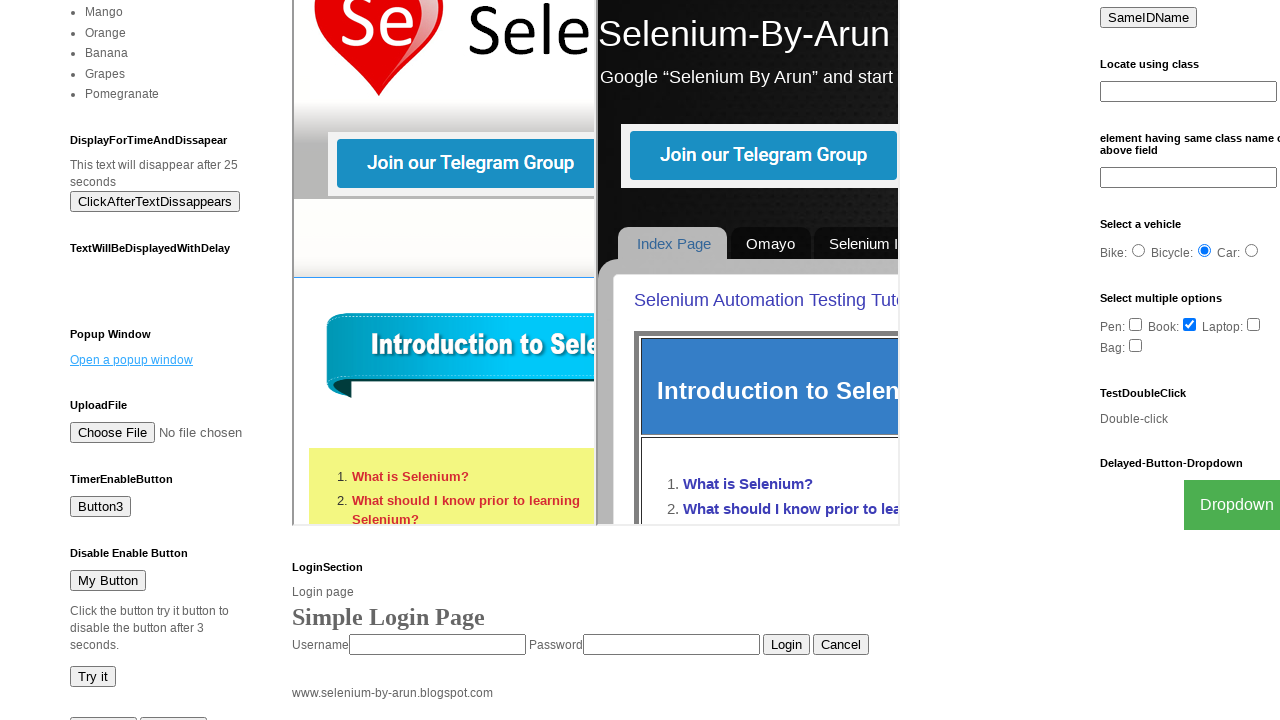